Tests dynamic controls by clicking Remove button, verifying "It's gone!" message appears, then clicking Add button and verifying "It's back!" message appears.

Starting URL: https://the-internet.herokuapp.com/dynamic_controls

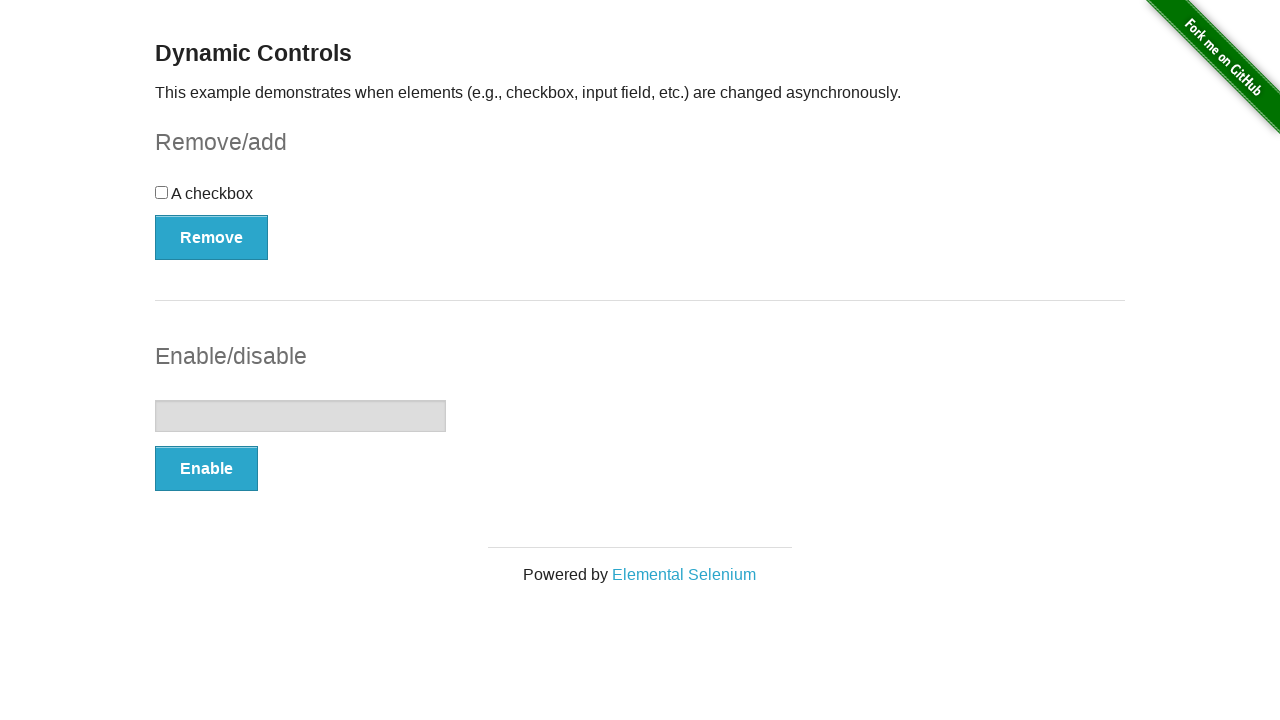

Clicked Remove button to remove dynamic control at (212, 237) on xpath=//button[@onclick='swapCheckbox()']
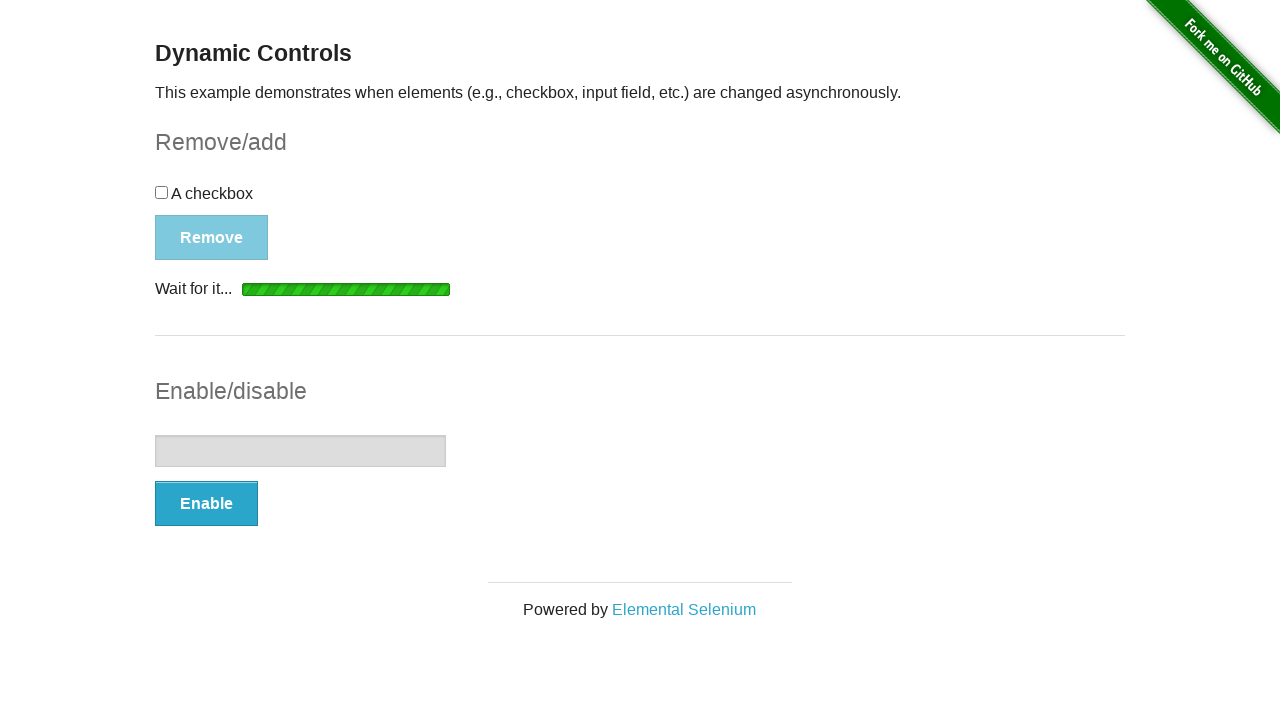

Waited for and located 'It's gone!' message
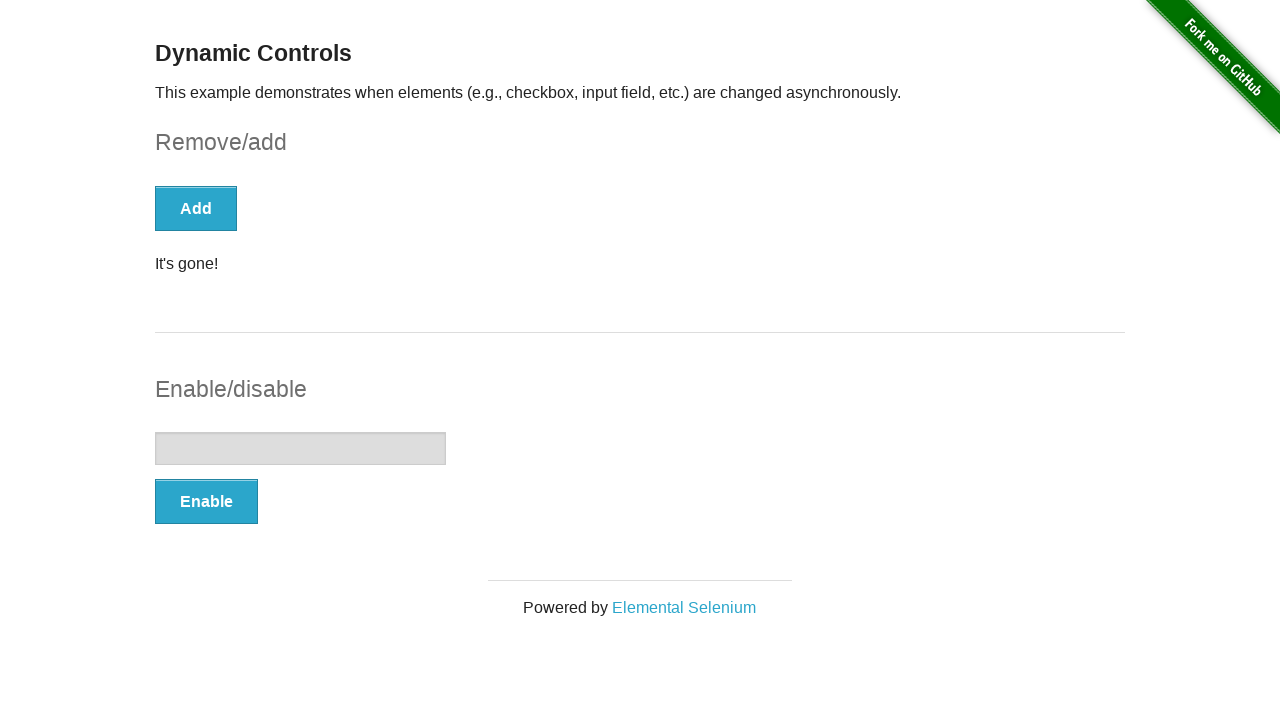

Verified 'It's gone!' message is visible
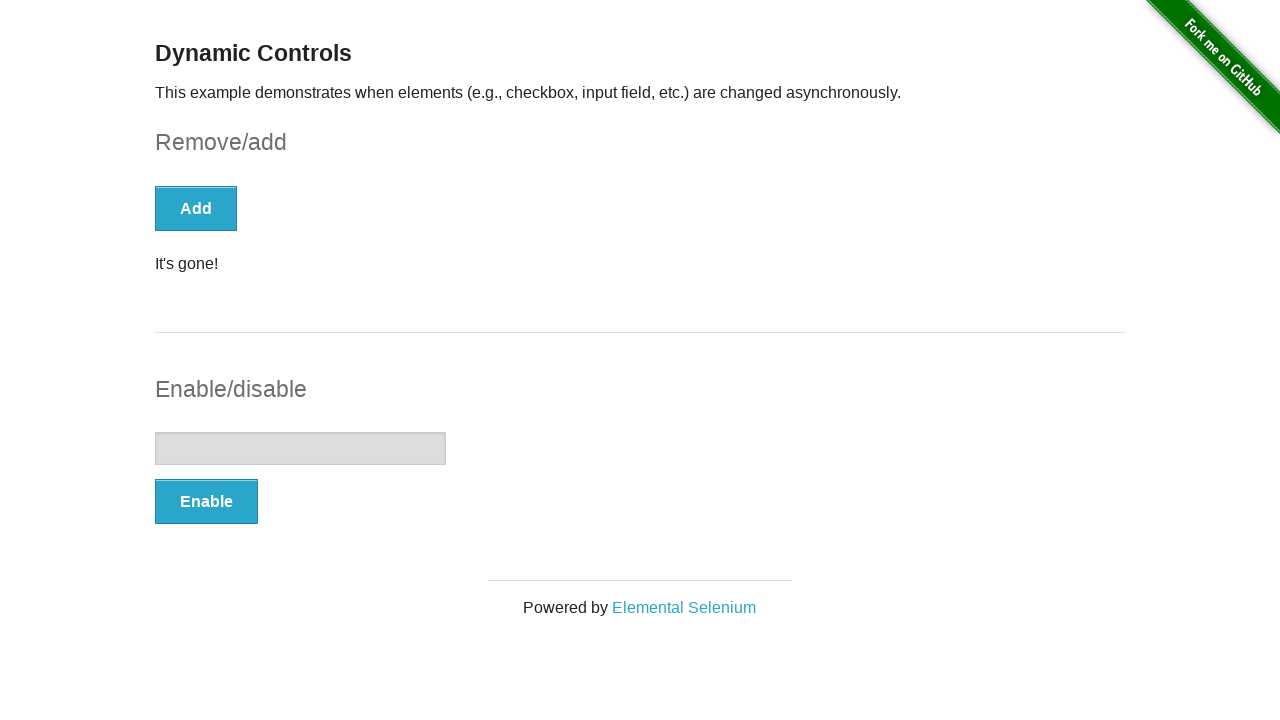

Clicked Add button to restore dynamic control at (196, 208) on xpath=//button[text()='Add']
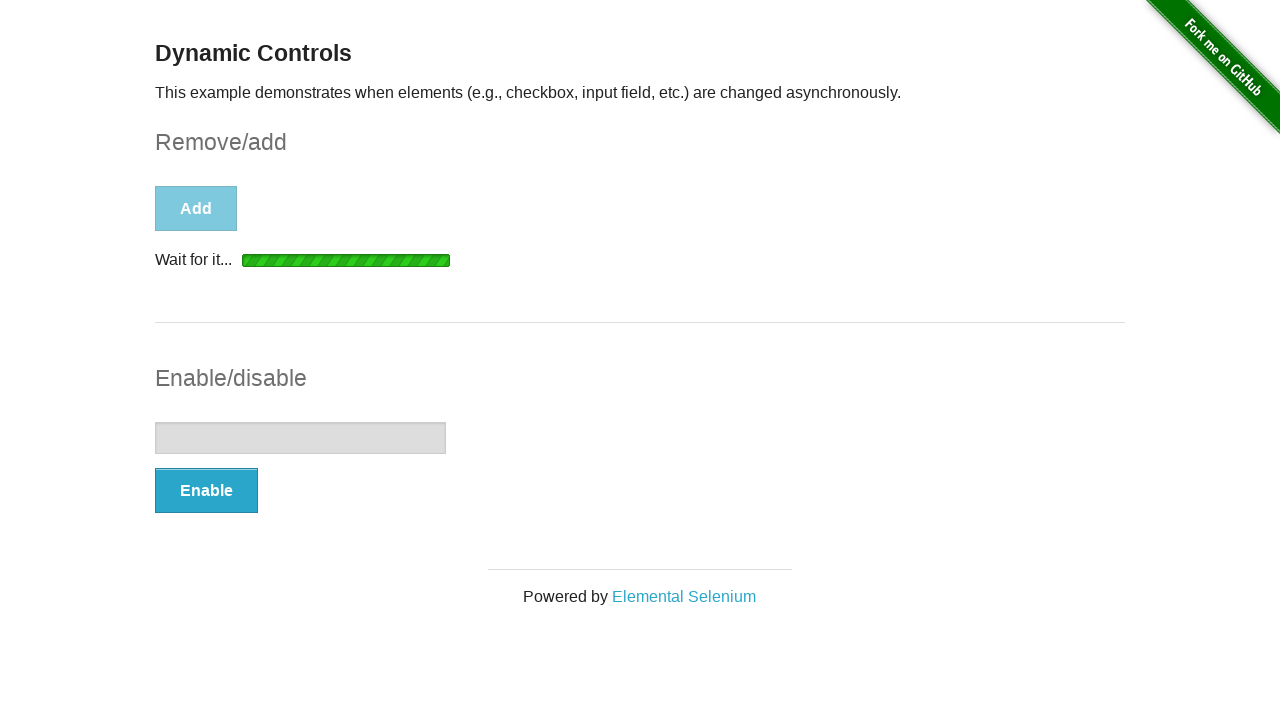

Waited for and located 'It's back!' message
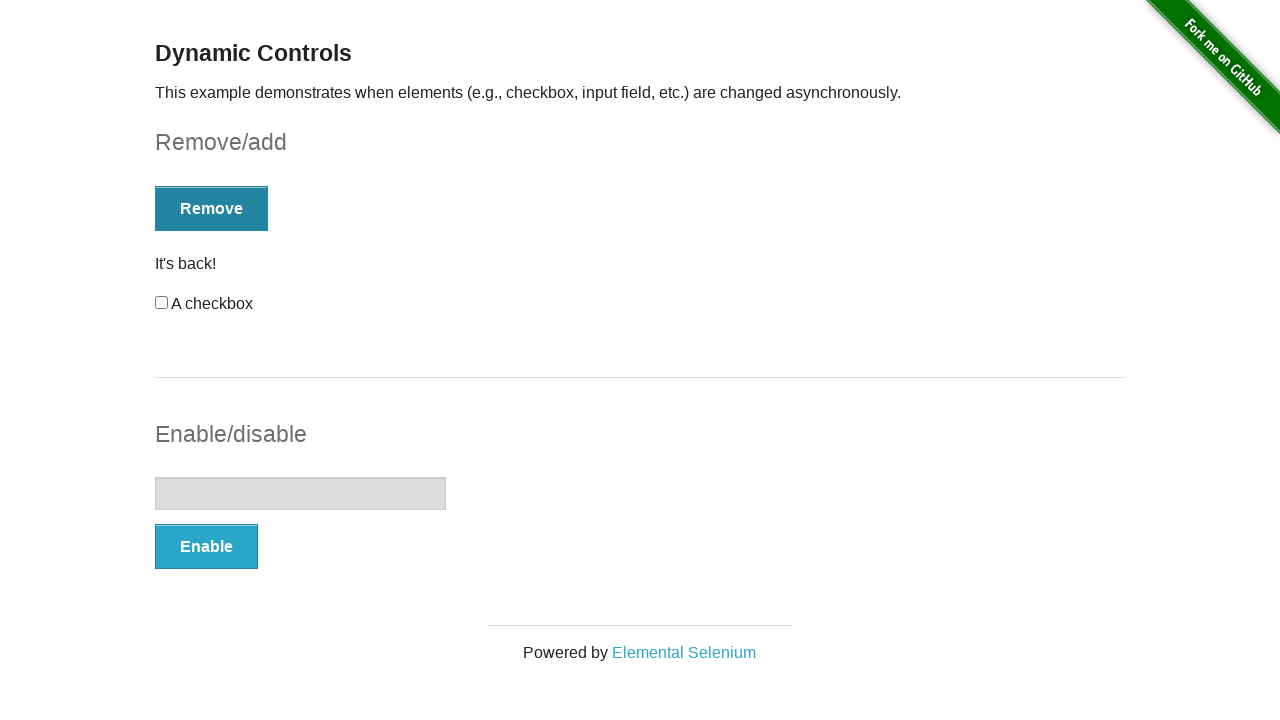

Verified 'It's back!' message is visible
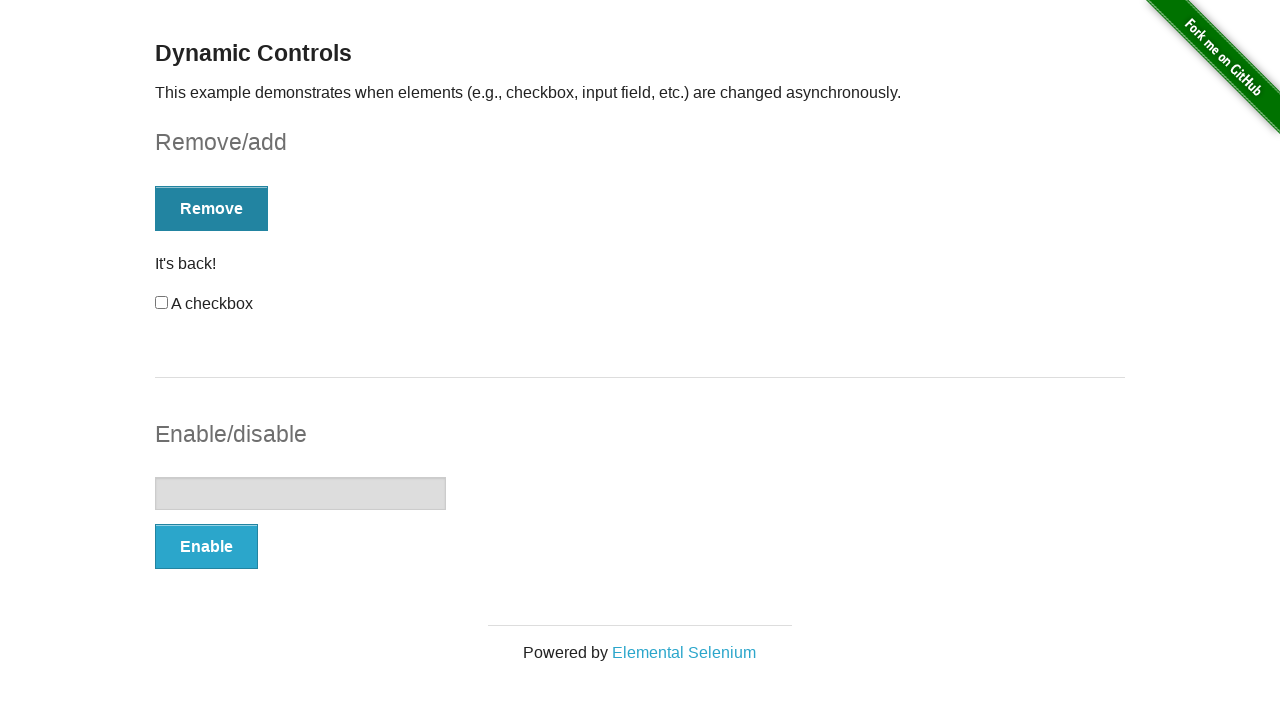

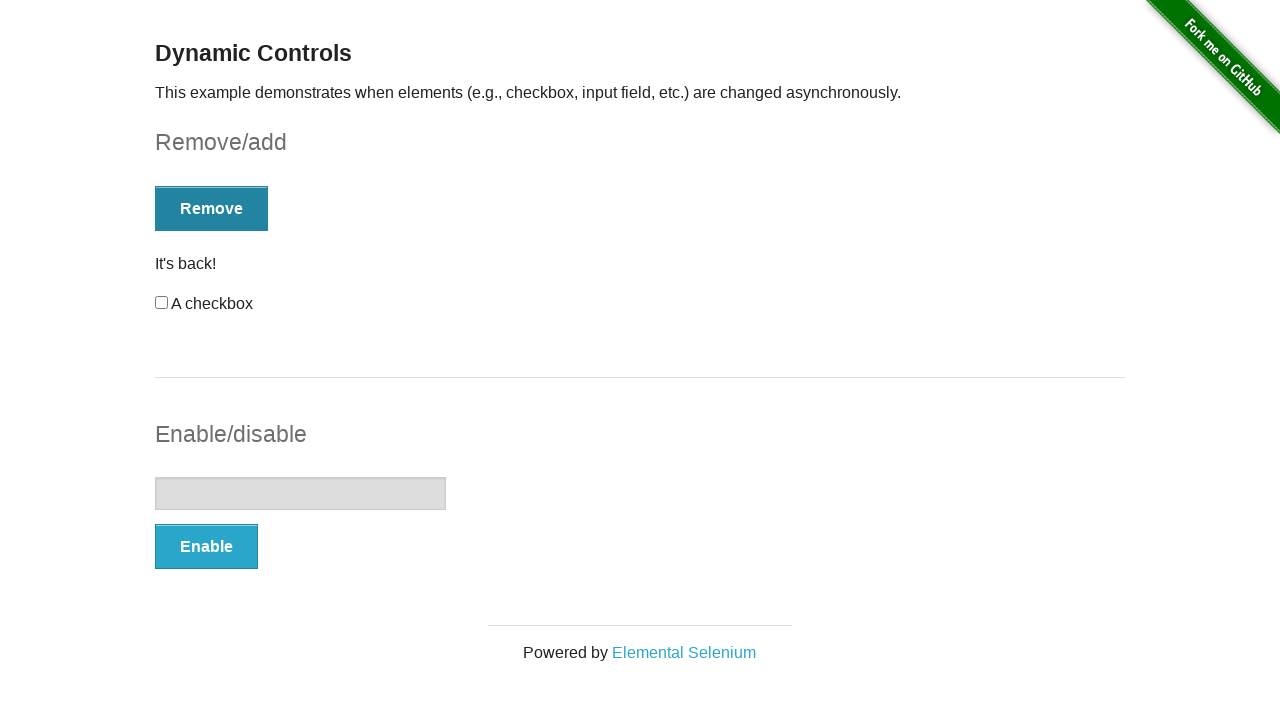